Opens the Tricentis website homepage and maximizes the browser window

Starting URL: https://www.tricentis.com/

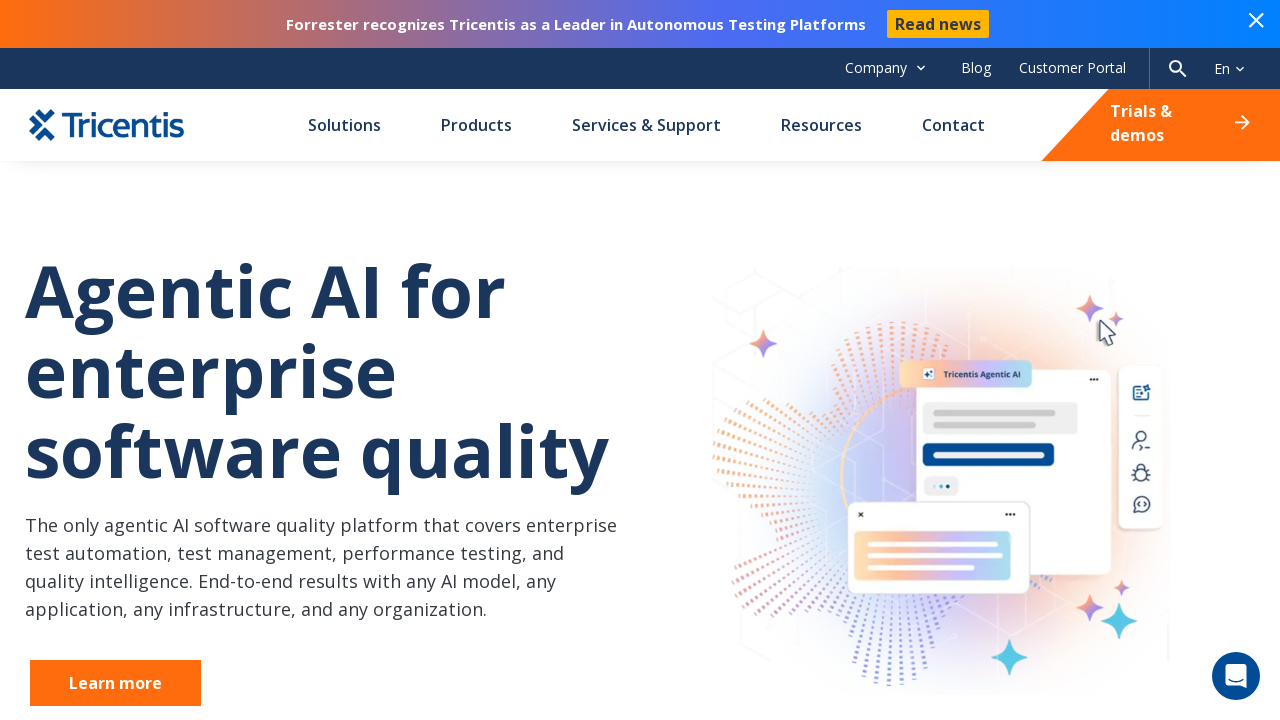

Set viewport size to 1920x1080
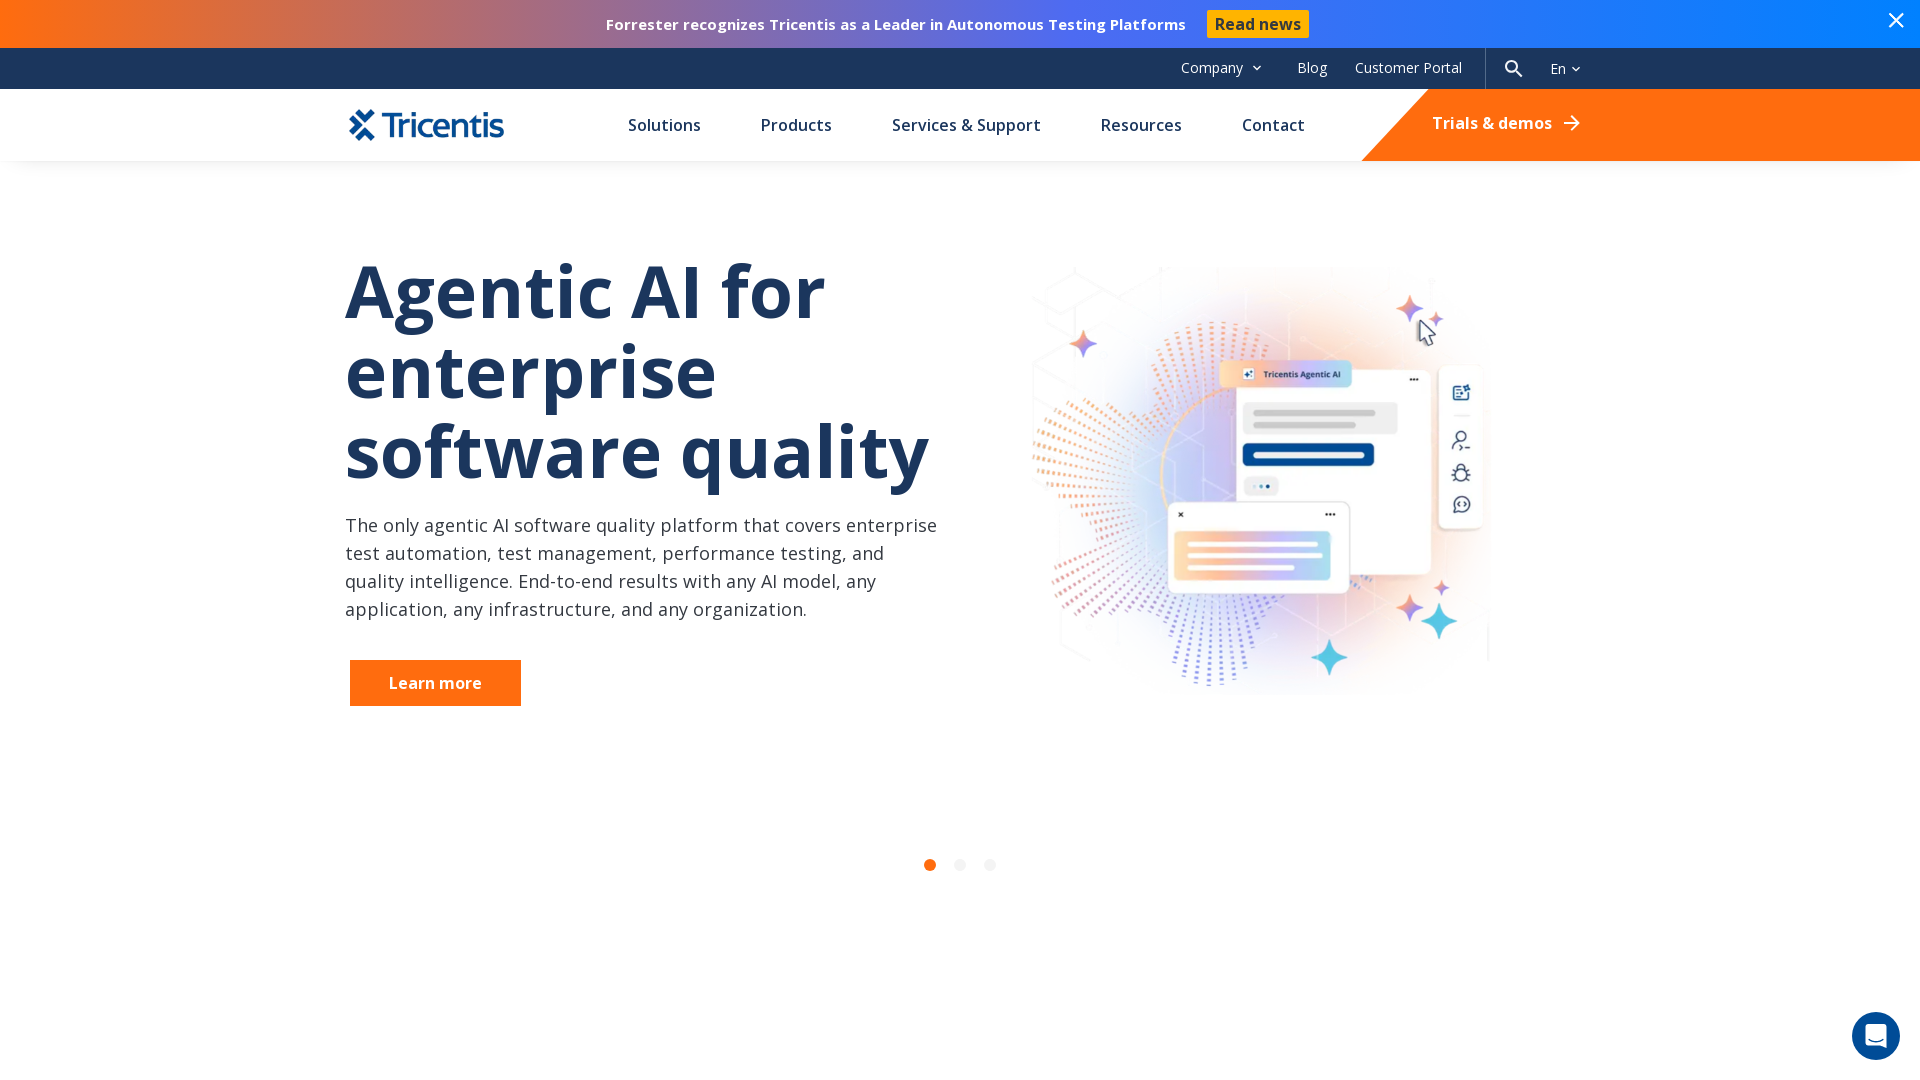

Tricentis homepage fully loaded (domcontentloaded)
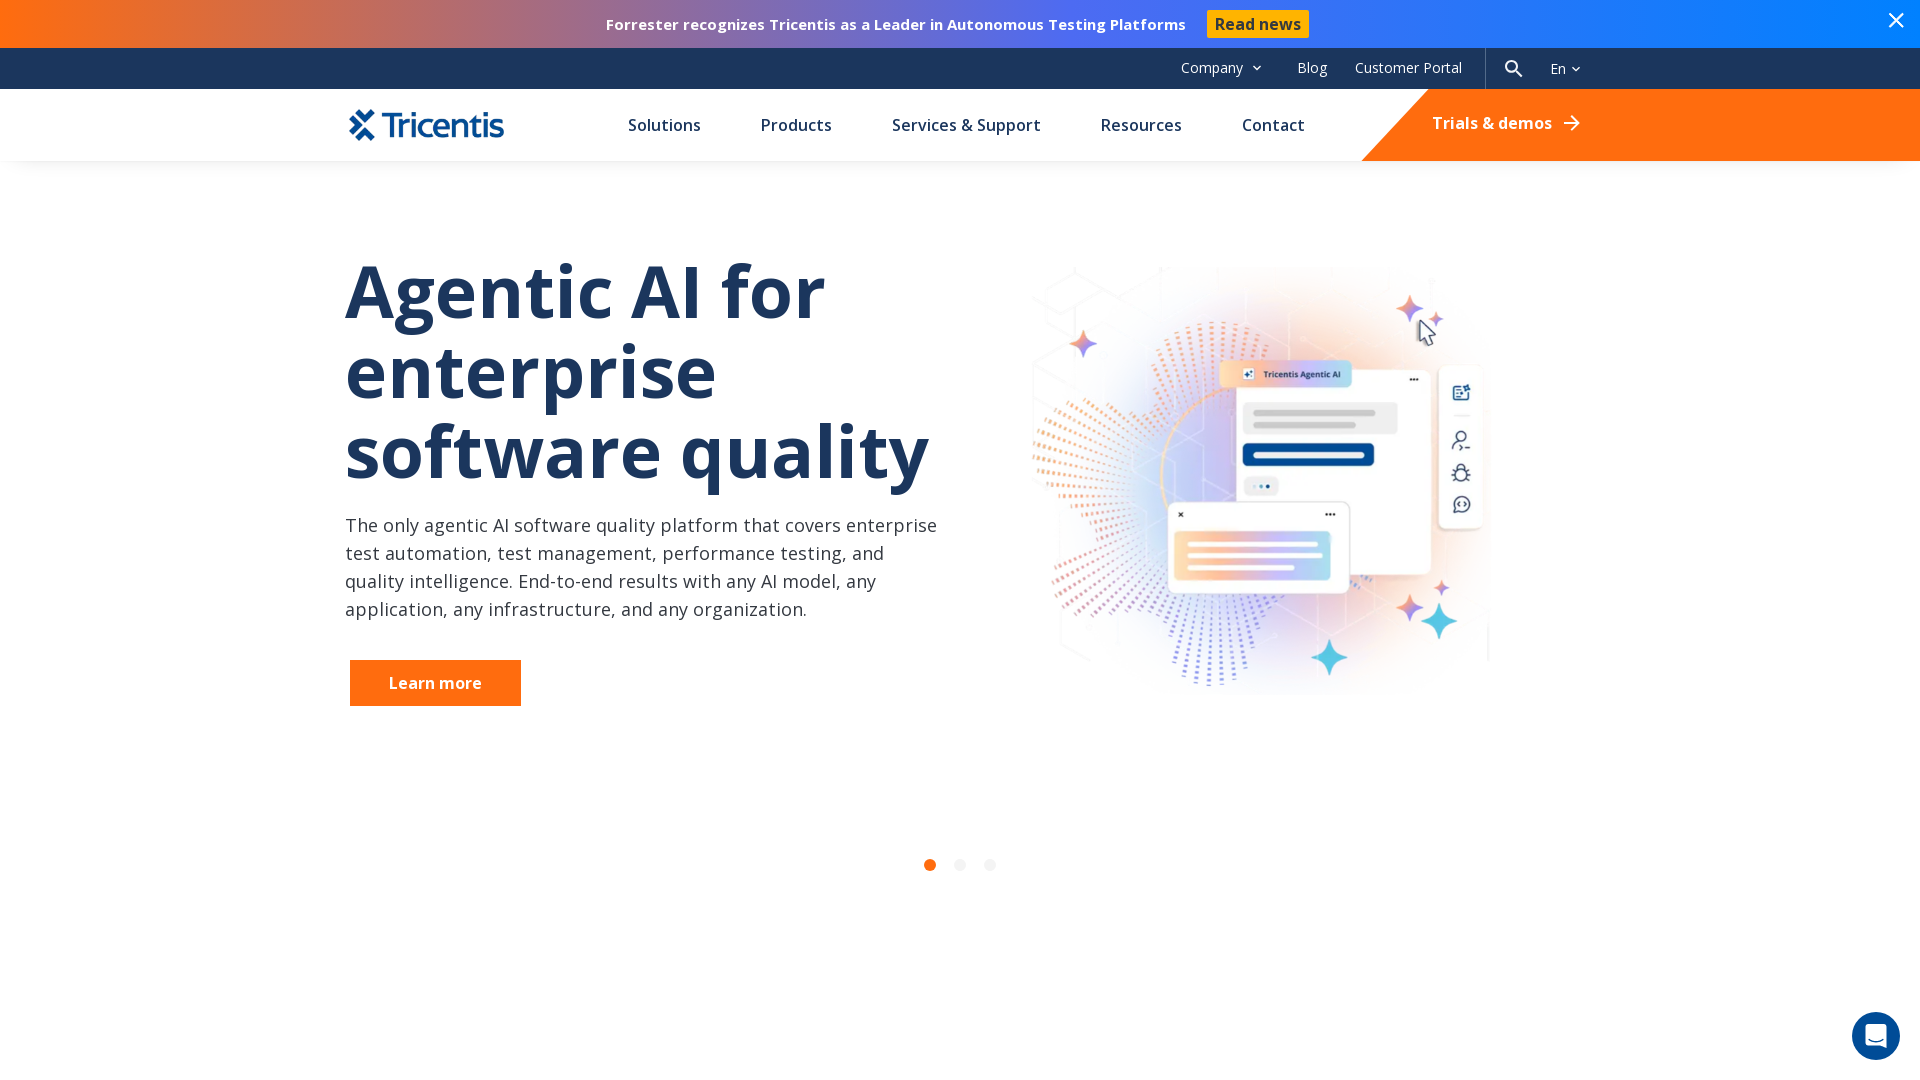

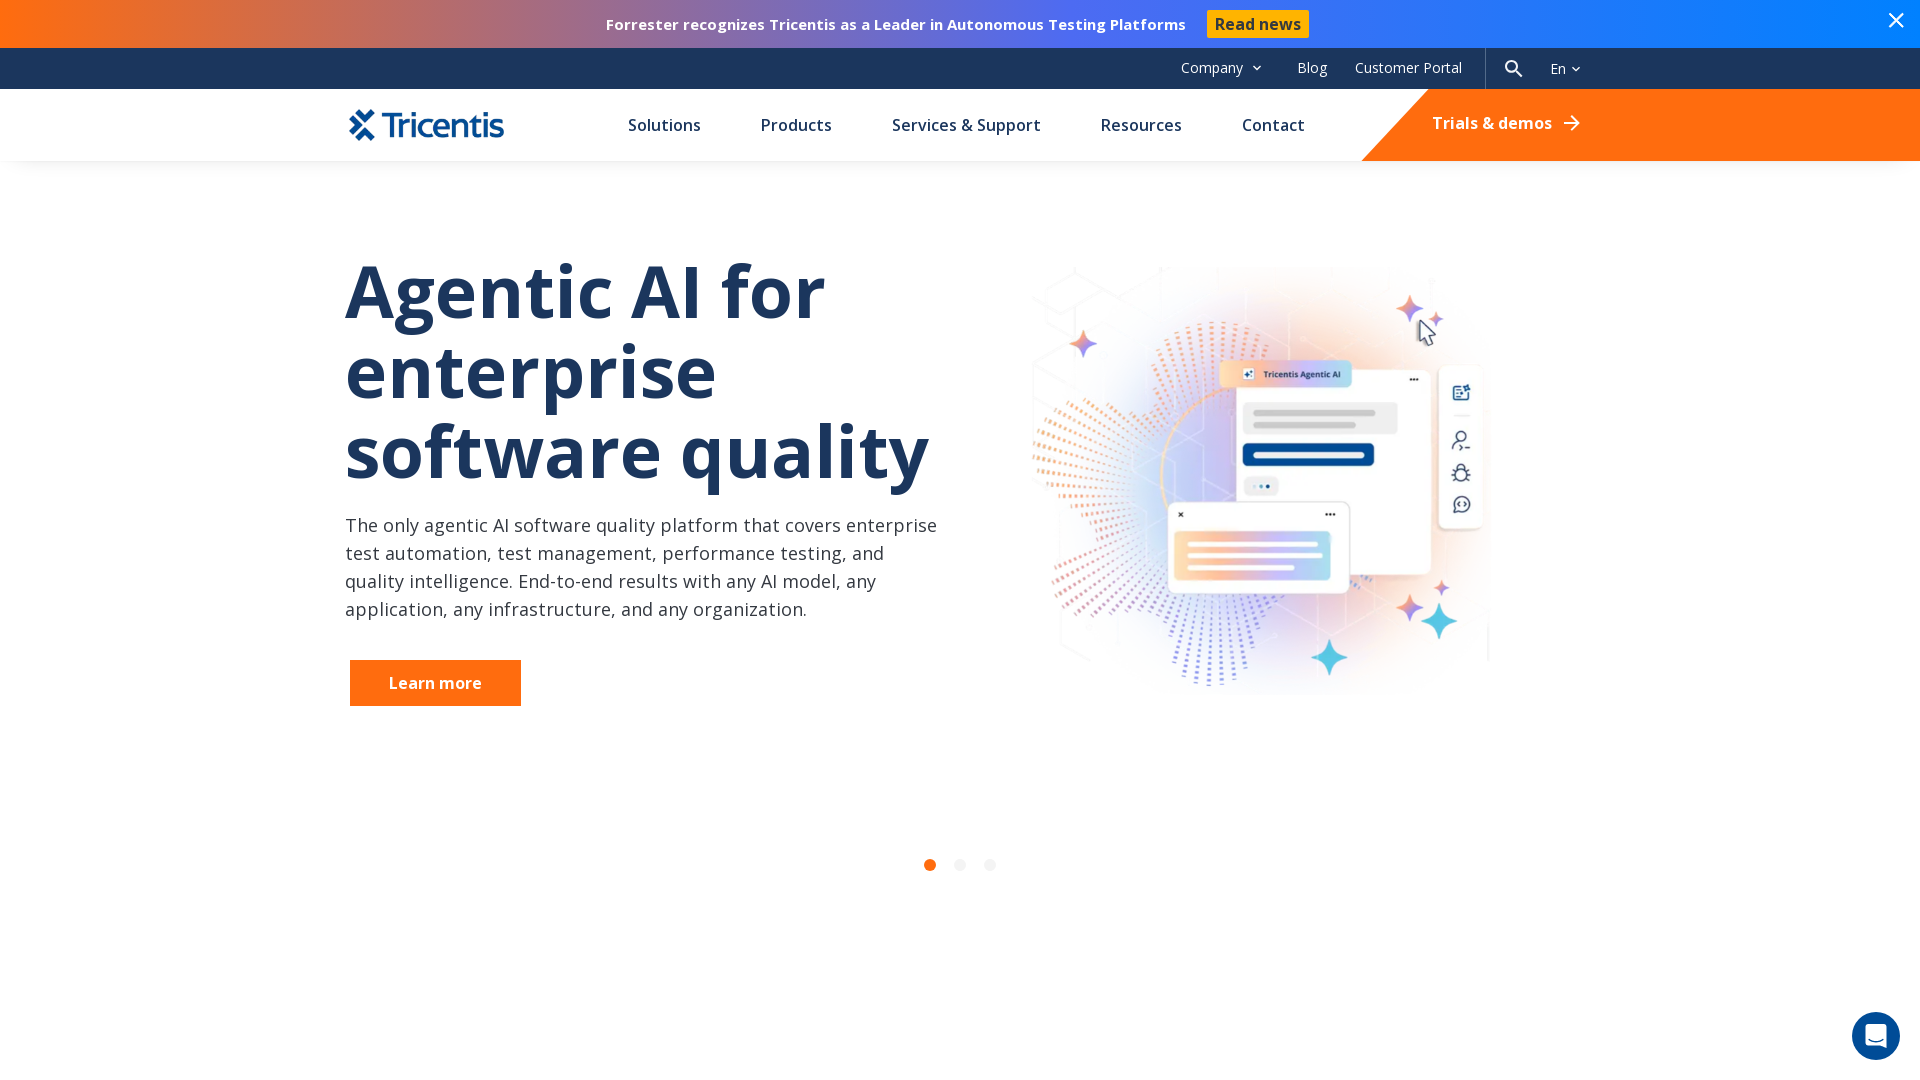